Tests clicking on the OrangeHRM footer link on the login page, which opens a new browser window/tab, demonstrating multi-window handling.

Starting URL: https://opensource-demo.orangehrmlive.com/web/index.php/auth/login

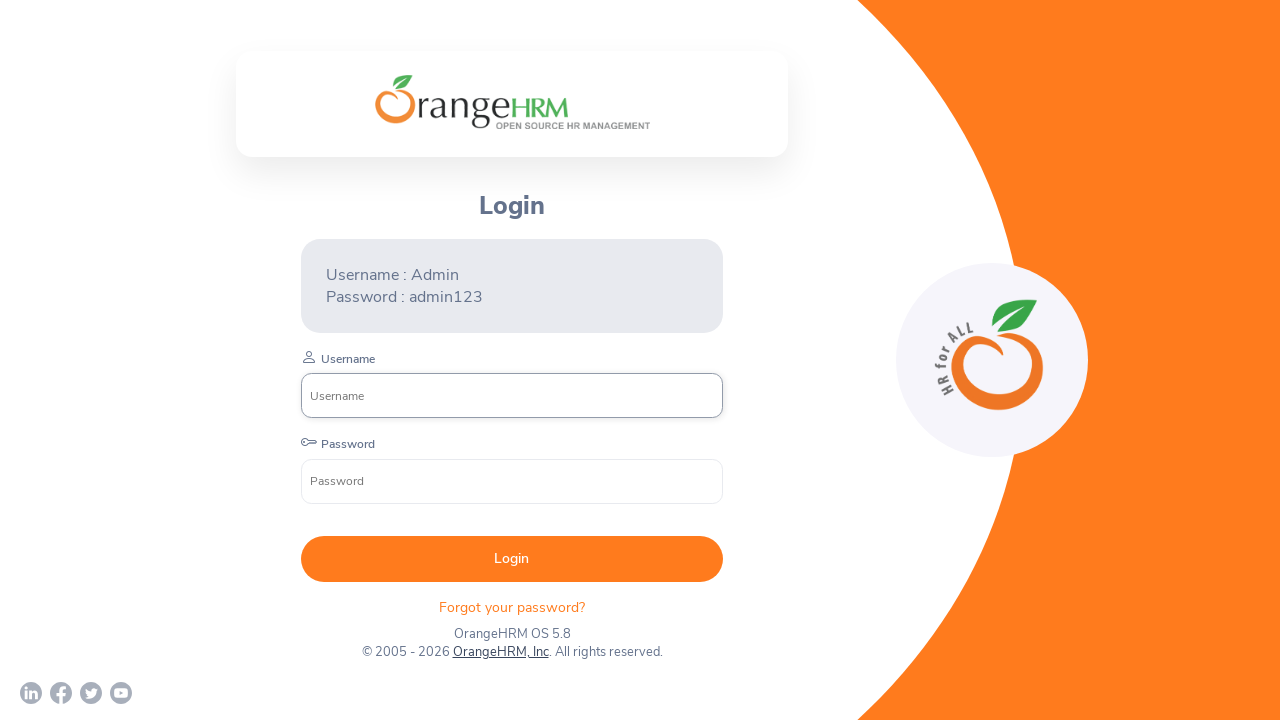

Login page loaded and network idle
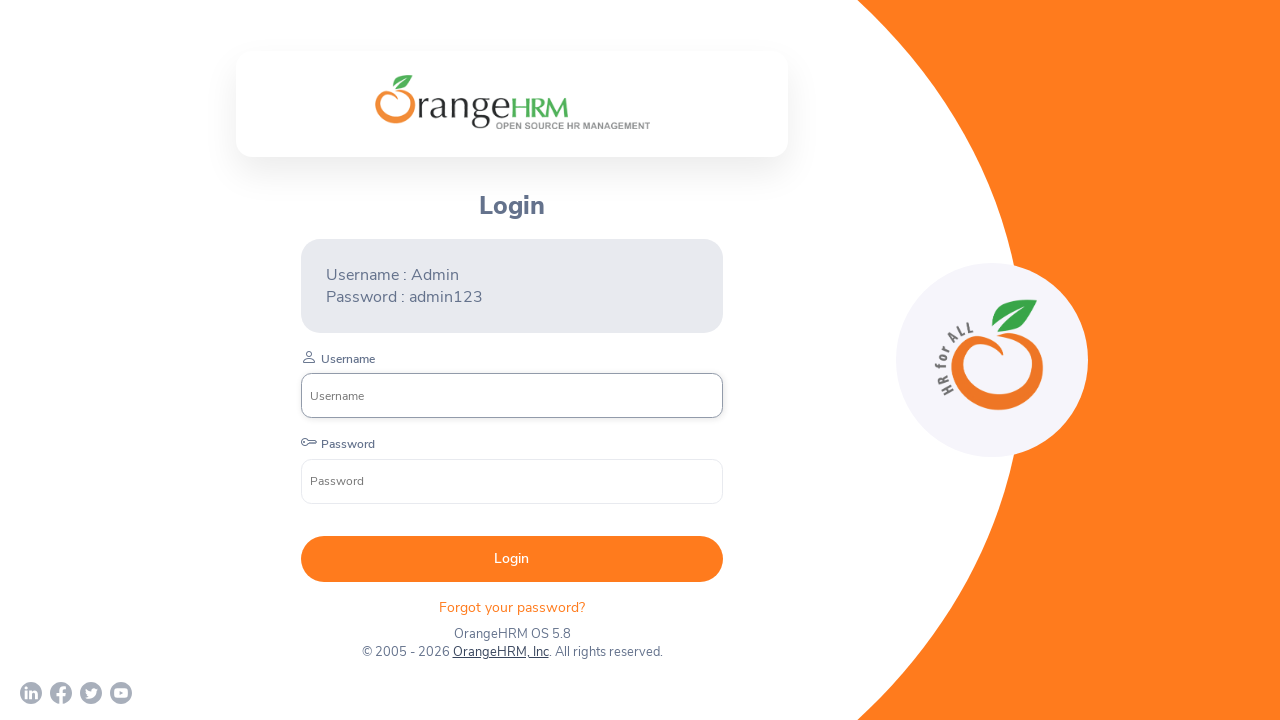

Clicked OrangeHRM, Inc footer link at (500, 652) on xpath=//a[normalize-space()='OrangeHRM, Inc']
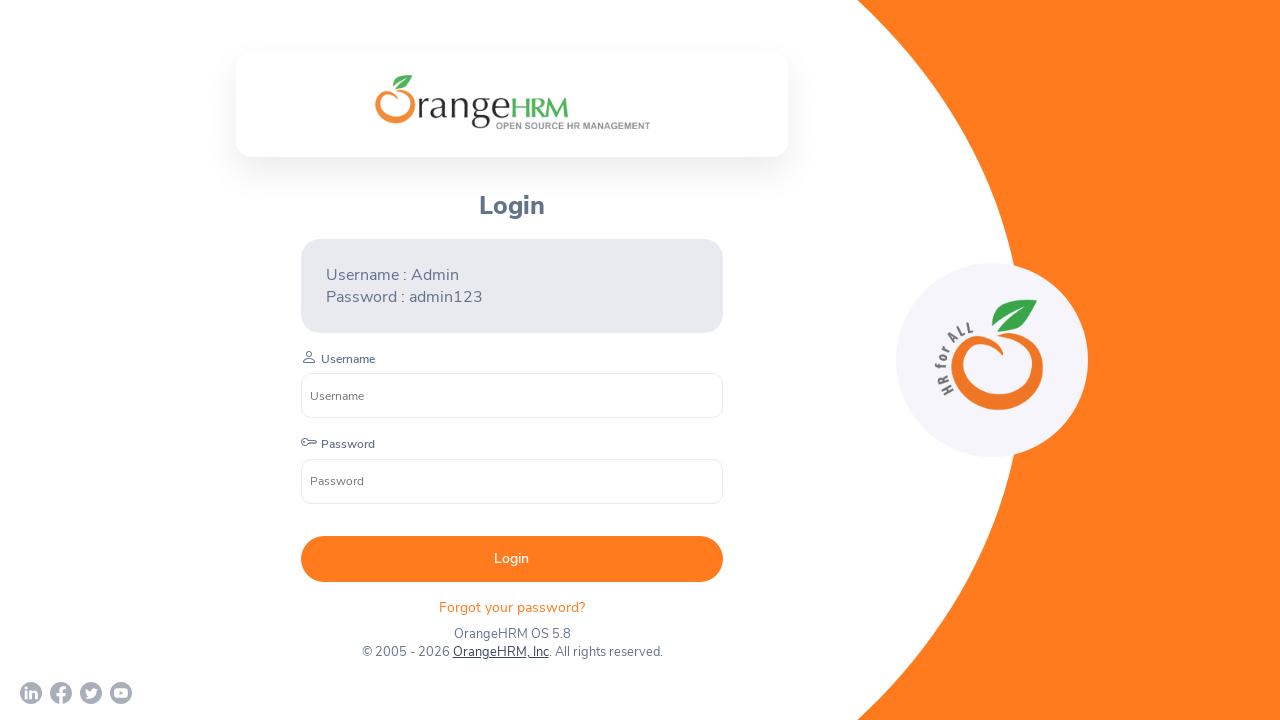

New browser window/tab opened after clicking OrangeHRM, Inc link at (500, 652) on xpath=//a[normalize-space()='OrangeHRM, Inc']
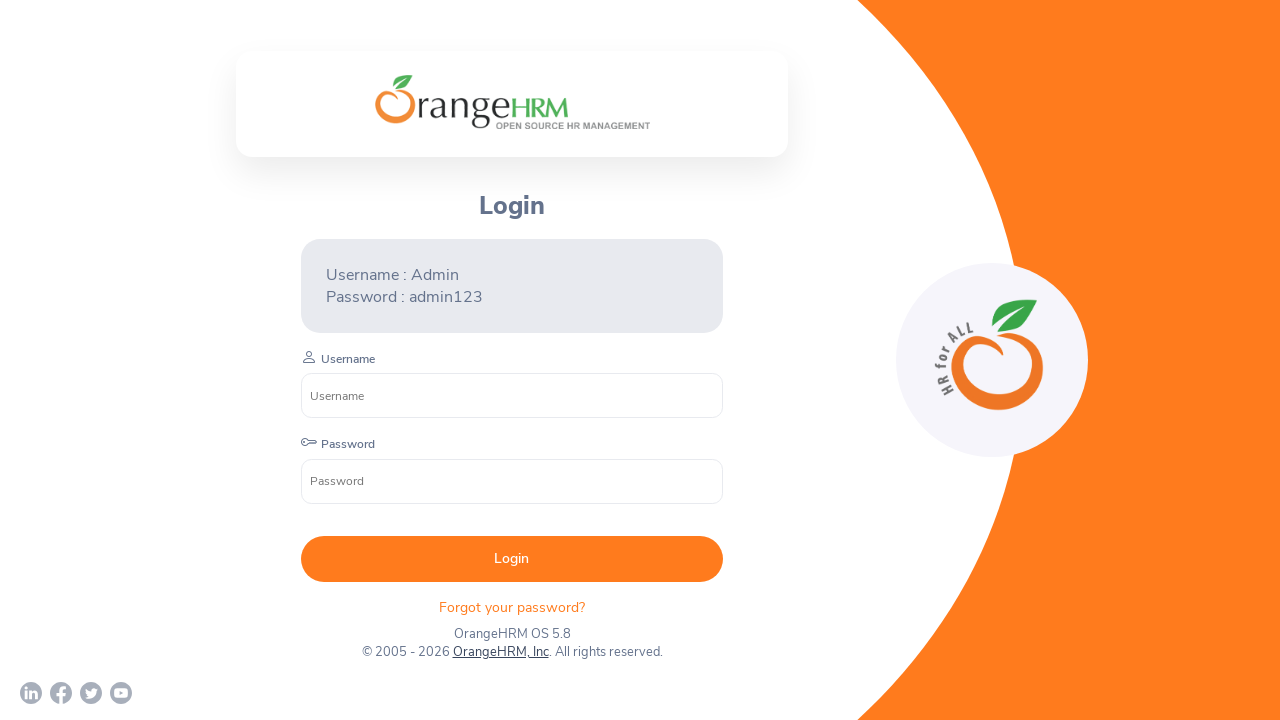

New page loaded completely
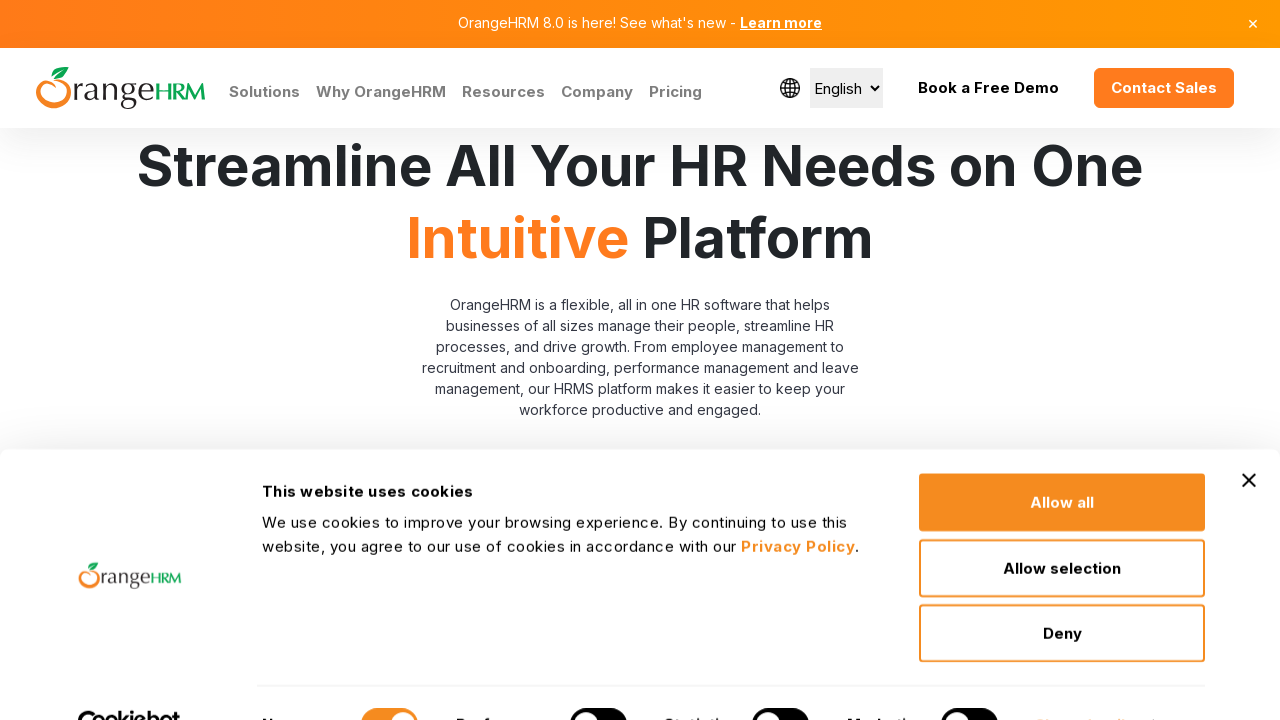

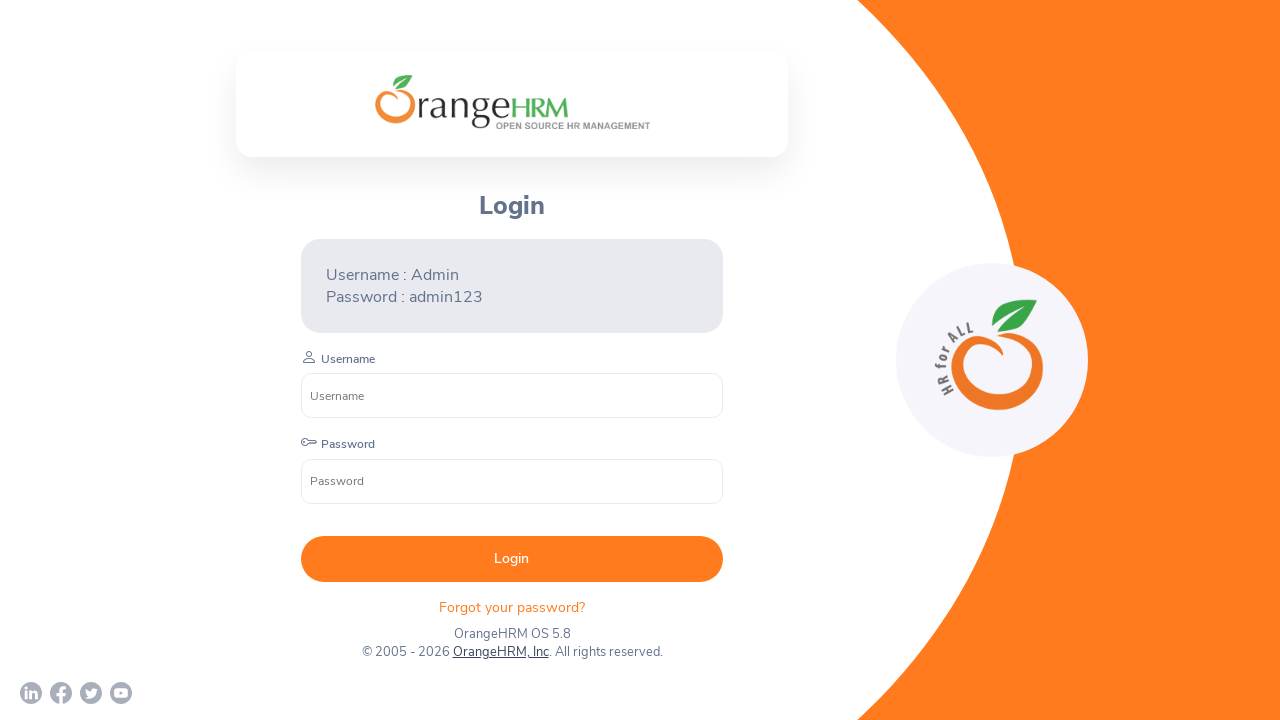